Tests that entered text is trimmed when saving edits

Starting URL: https://demo.playwright.dev/todomvc

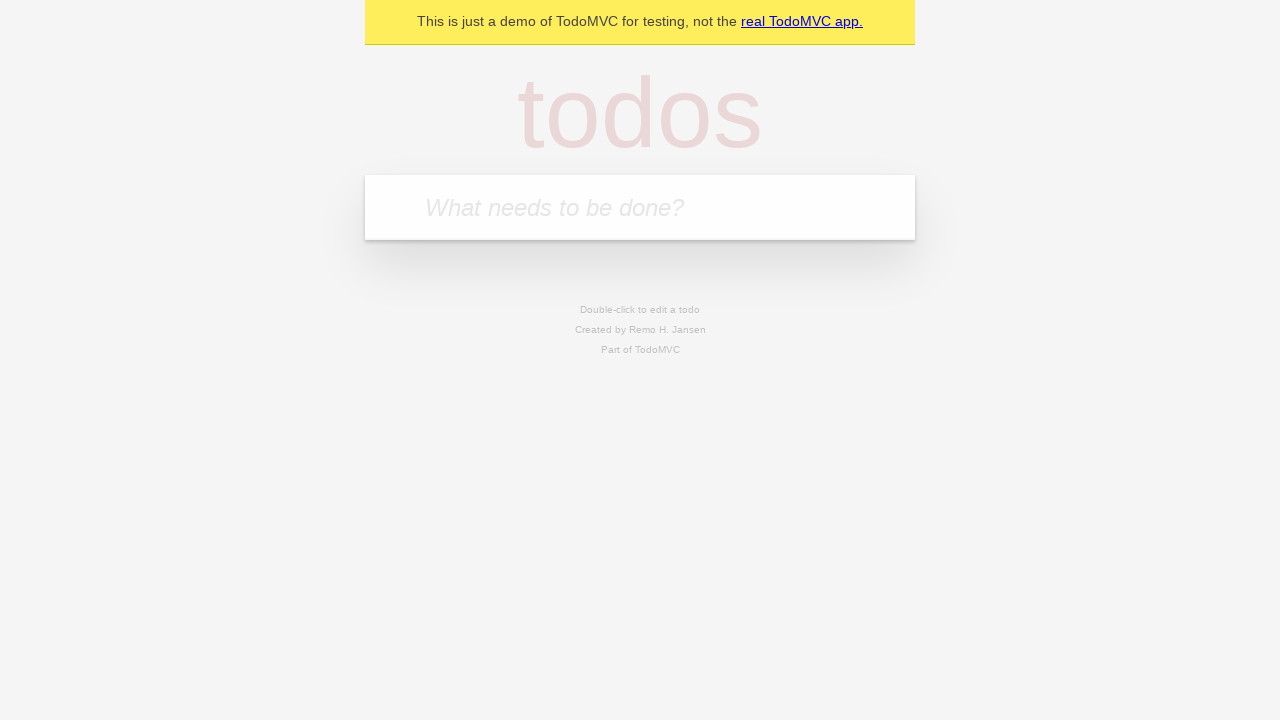

Filled todo input with 'buy some cheese' on internal:attr=[placeholder="What needs to be done?"i]
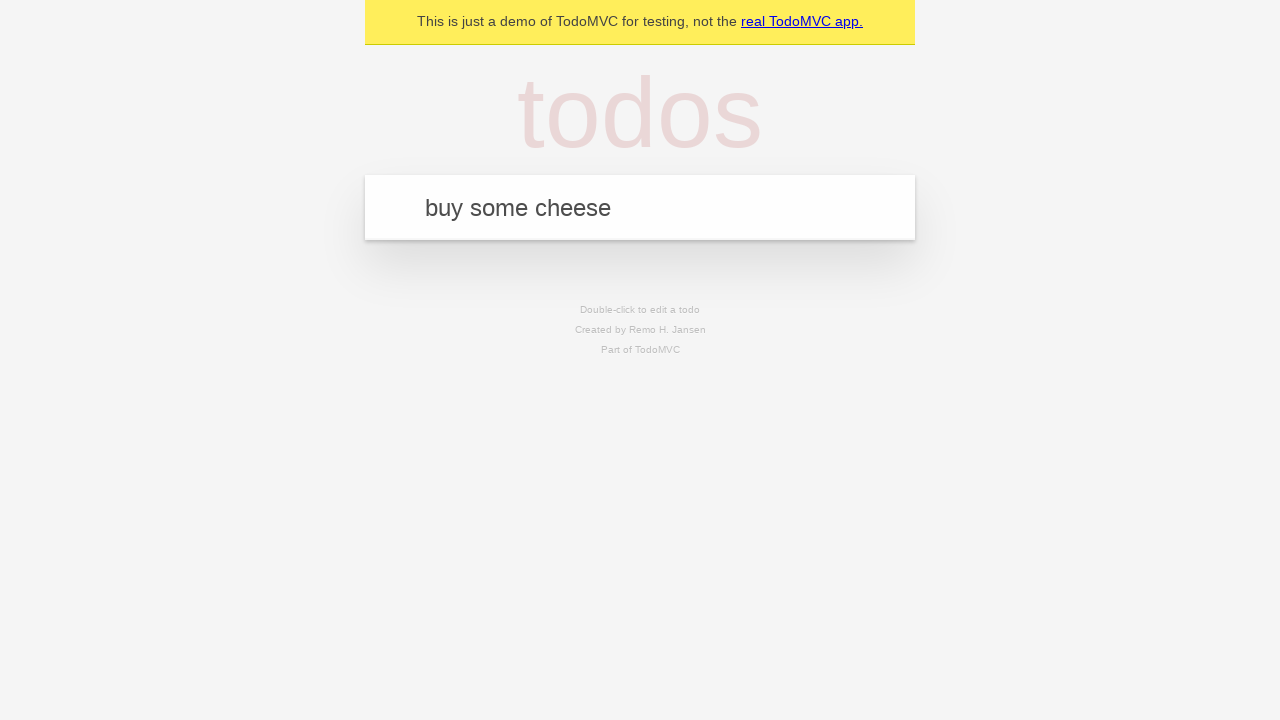

Pressed Enter to create first todo on internal:attr=[placeholder="What needs to be done?"i]
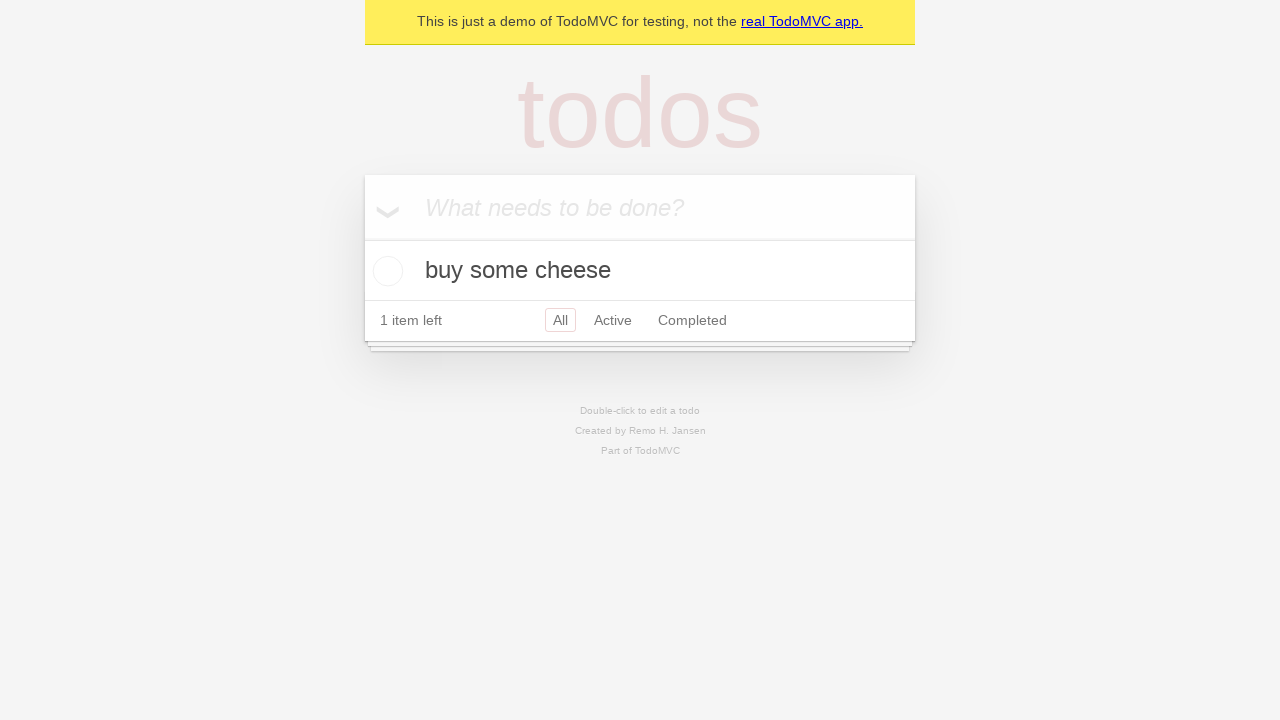

Filled todo input with 'feed the cat' on internal:attr=[placeholder="What needs to be done?"i]
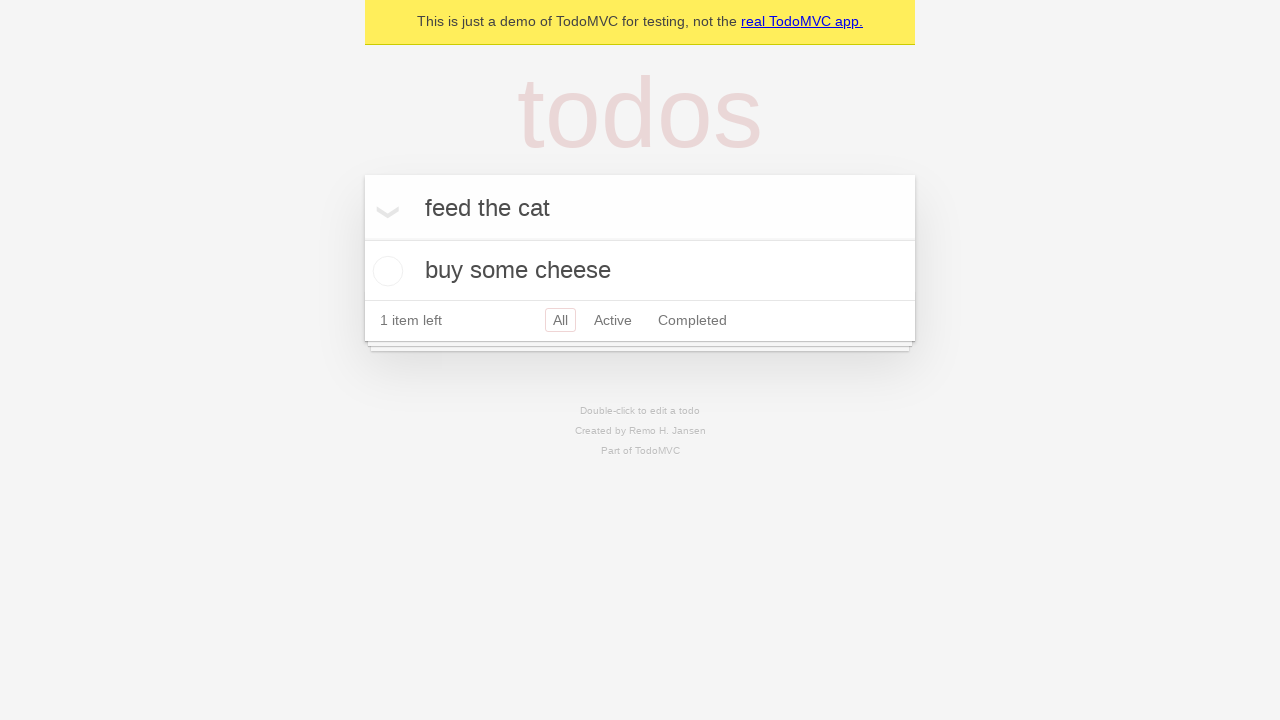

Pressed Enter to create second todo on internal:attr=[placeholder="What needs to be done?"i]
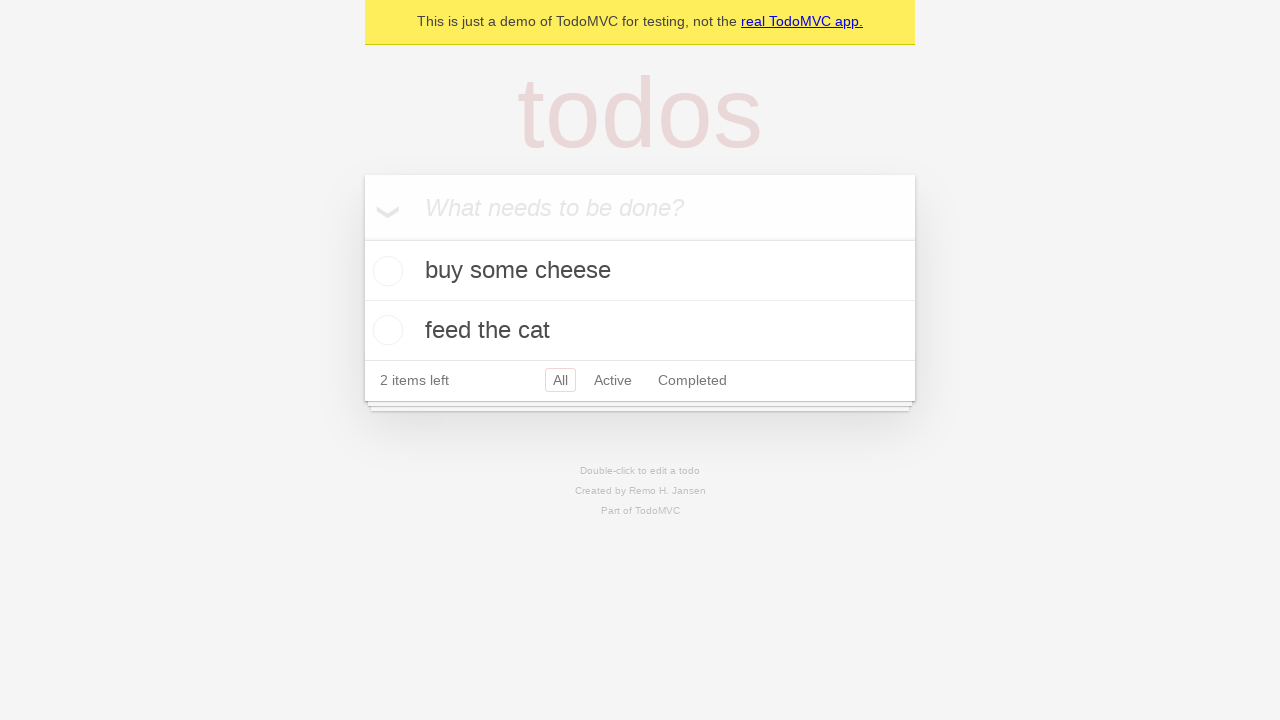

Filled todo input with 'book a doctors appointment' on internal:attr=[placeholder="What needs to be done?"i]
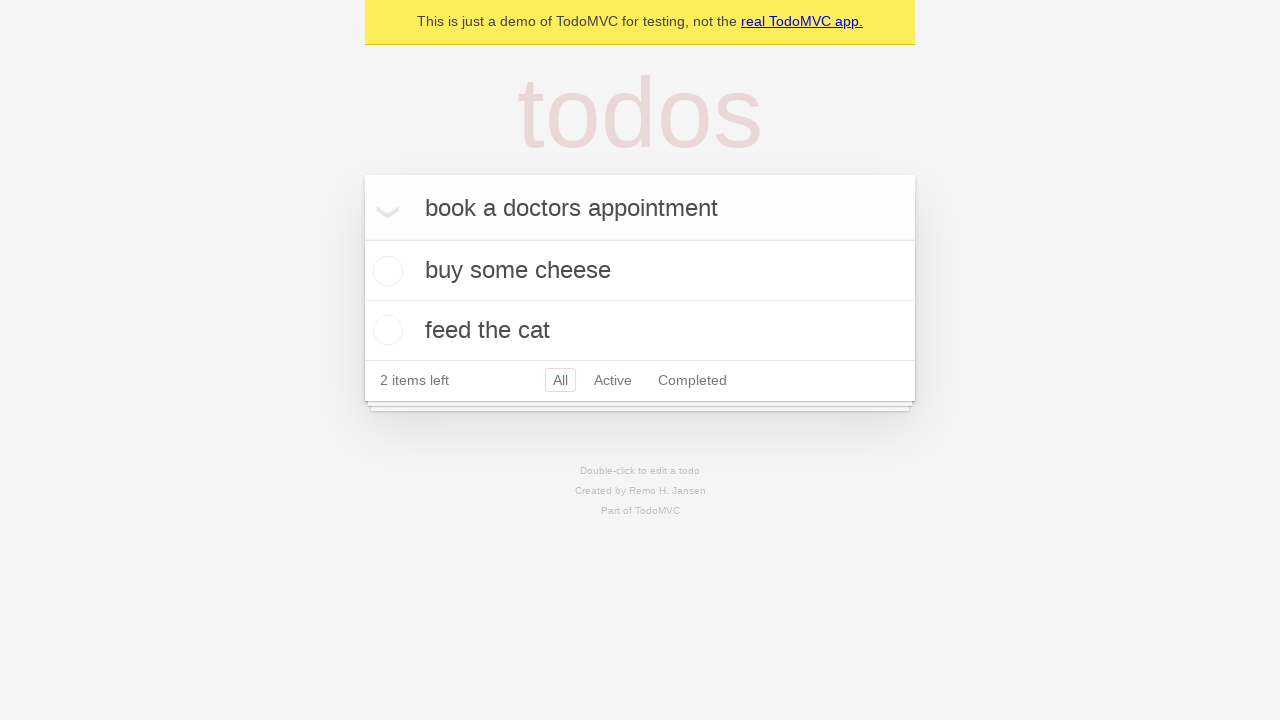

Pressed Enter to create third todo on internal:attr=[placeholder="What needs to be done?"i]
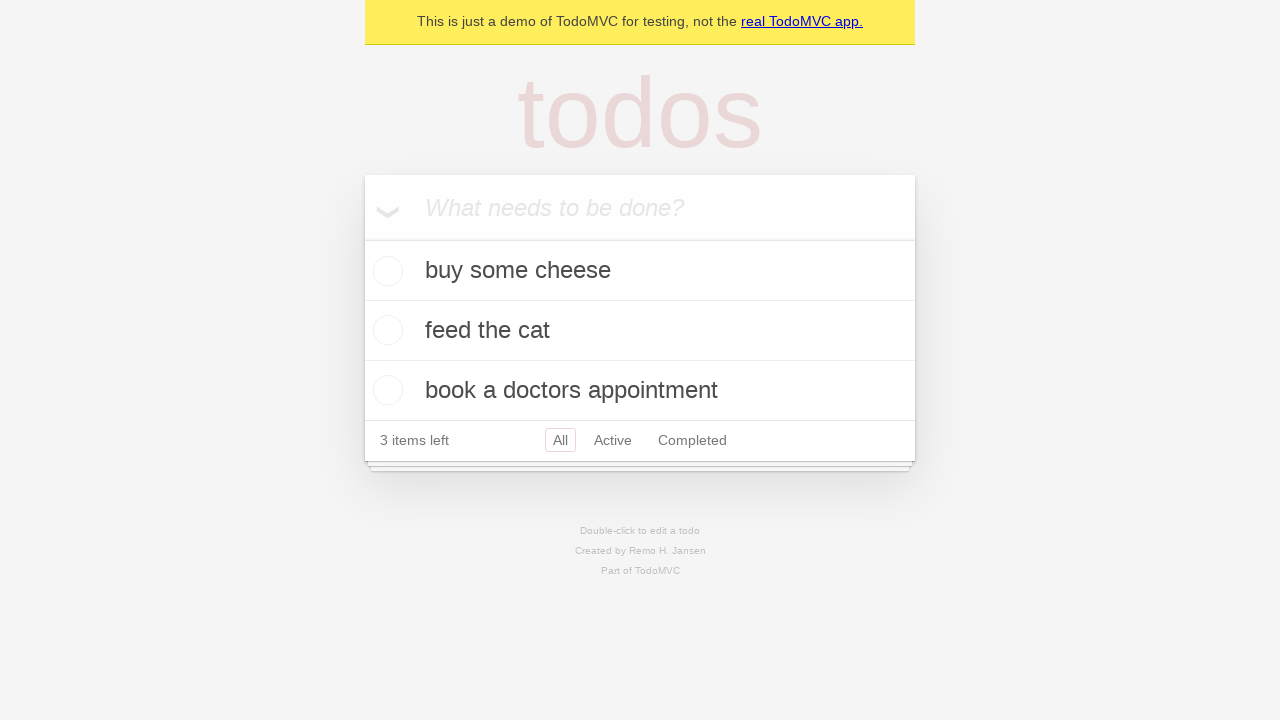

Double-clicked second todo to enter edit mode at (640, 331) on internal:testid=[data-testid="todo-item"s] >> nth=1
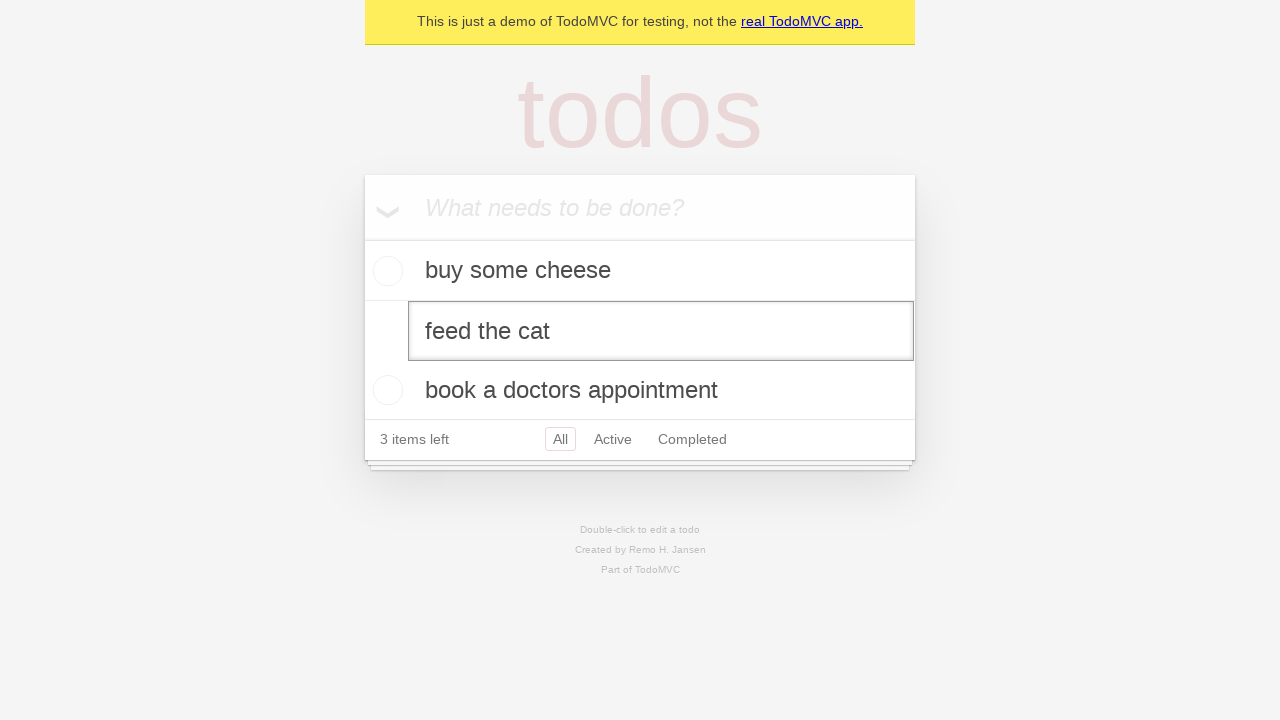

Filled edit field with text containing leading and trailing whitespace on internal:testid=[data-testid="todo-item"s] >> nth=1 >> internal:role=textbox[nam
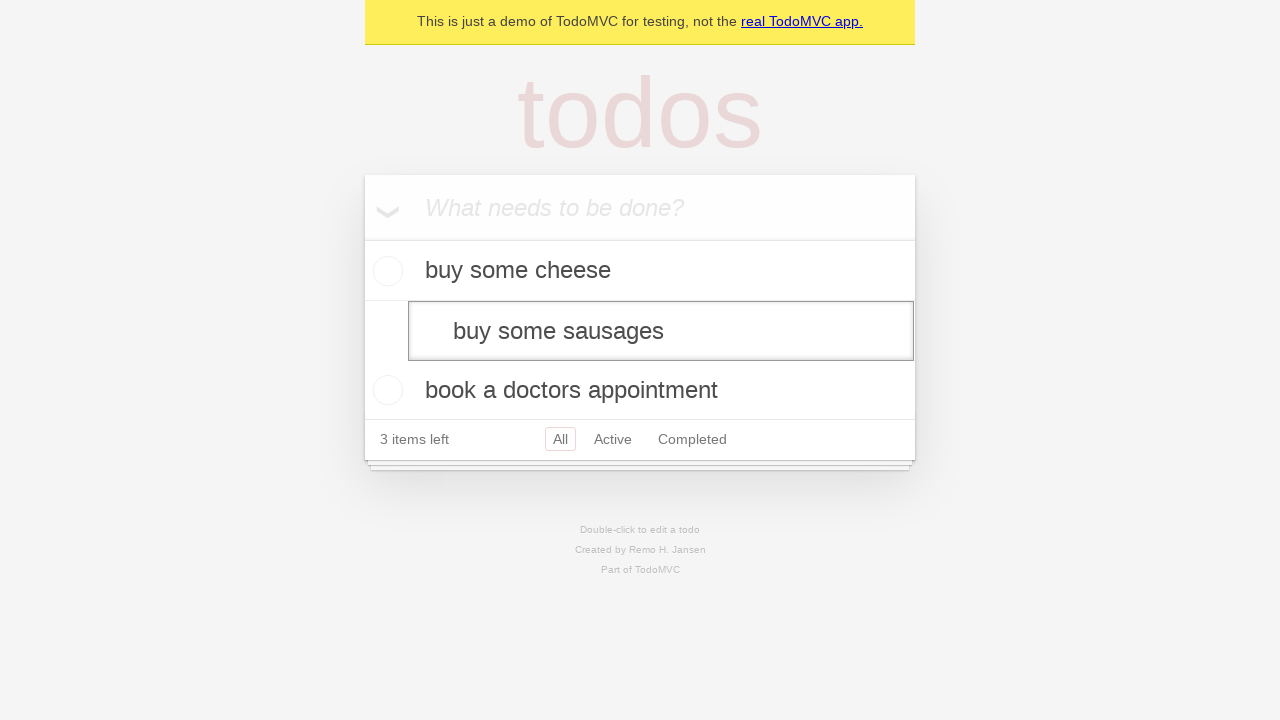

Pressed Enter to save edited todo on internal:testid=[data-testid="todo-item"s] >> nth=1 >> internal:role=textbox[nam
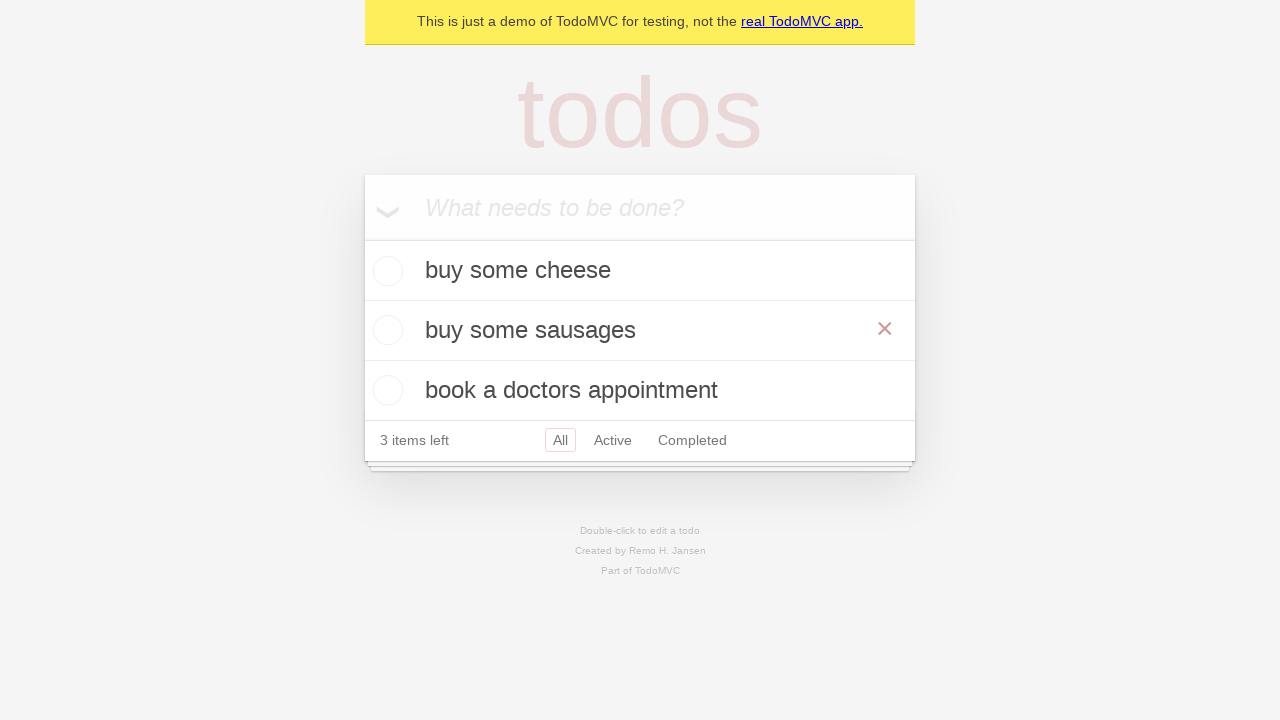

Waited for todo title to update, verifying text was trimmed
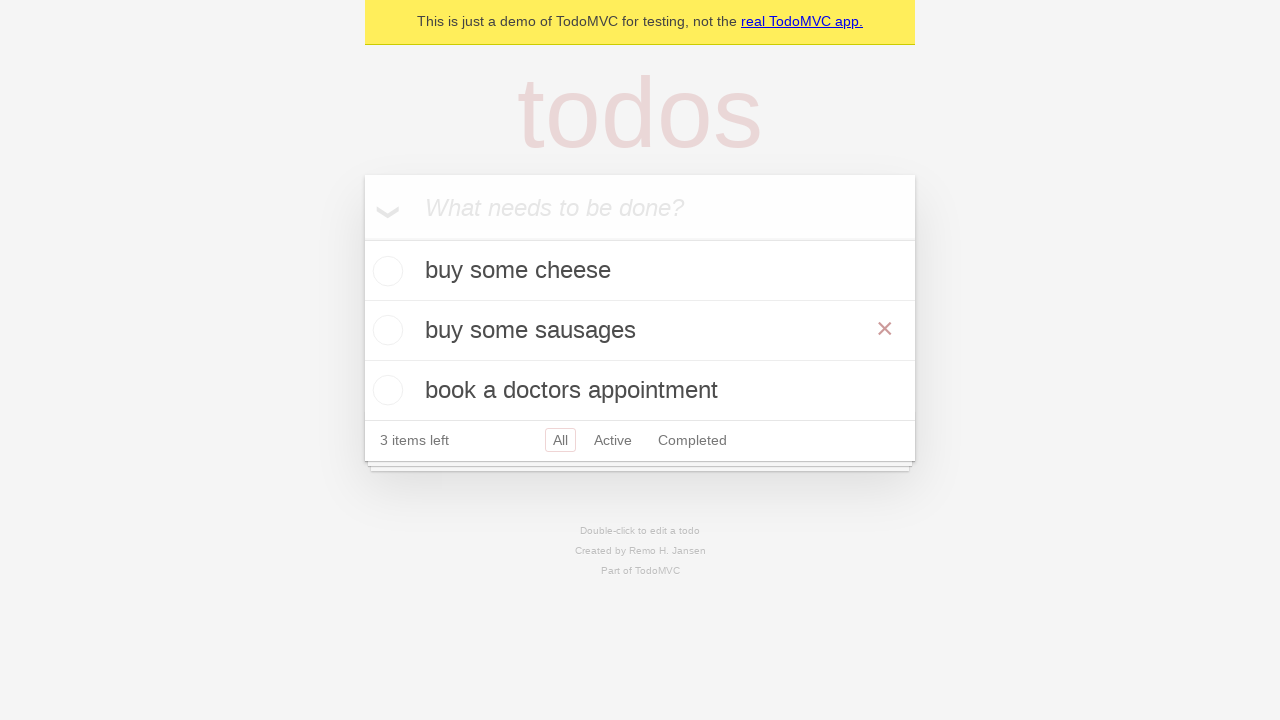

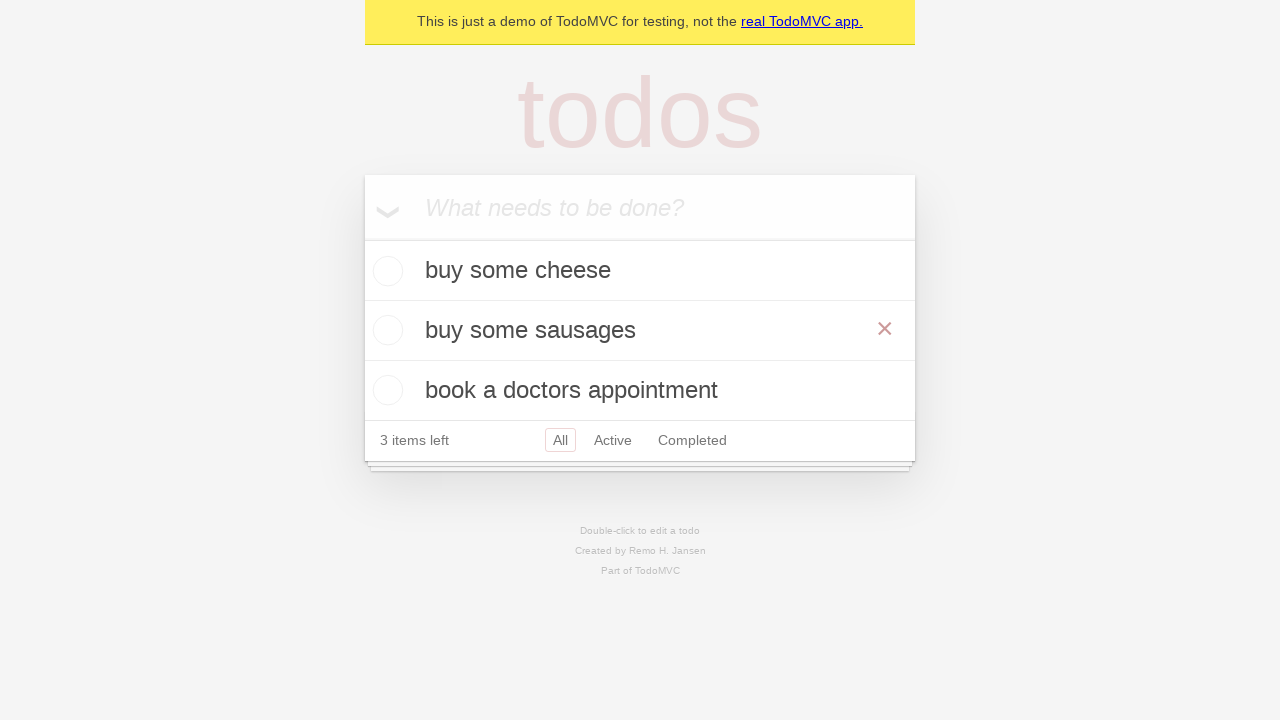